Tests interaction with dynamically enabled checkbox by clicking a button that enables it after a delay, then verifying the checkbox can be clicked

Starting URL: http://omayo.blogspot.com/

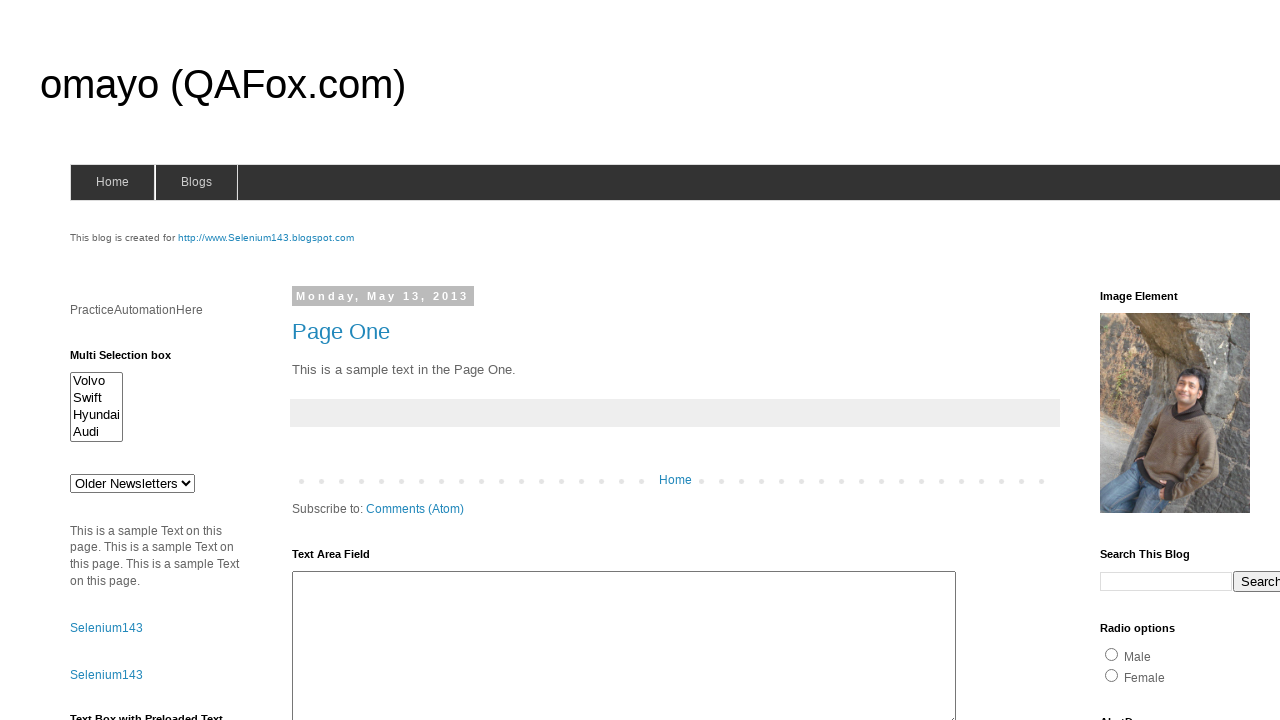

Clicked 'Check this' button using JavaScript executor to enable checkbox
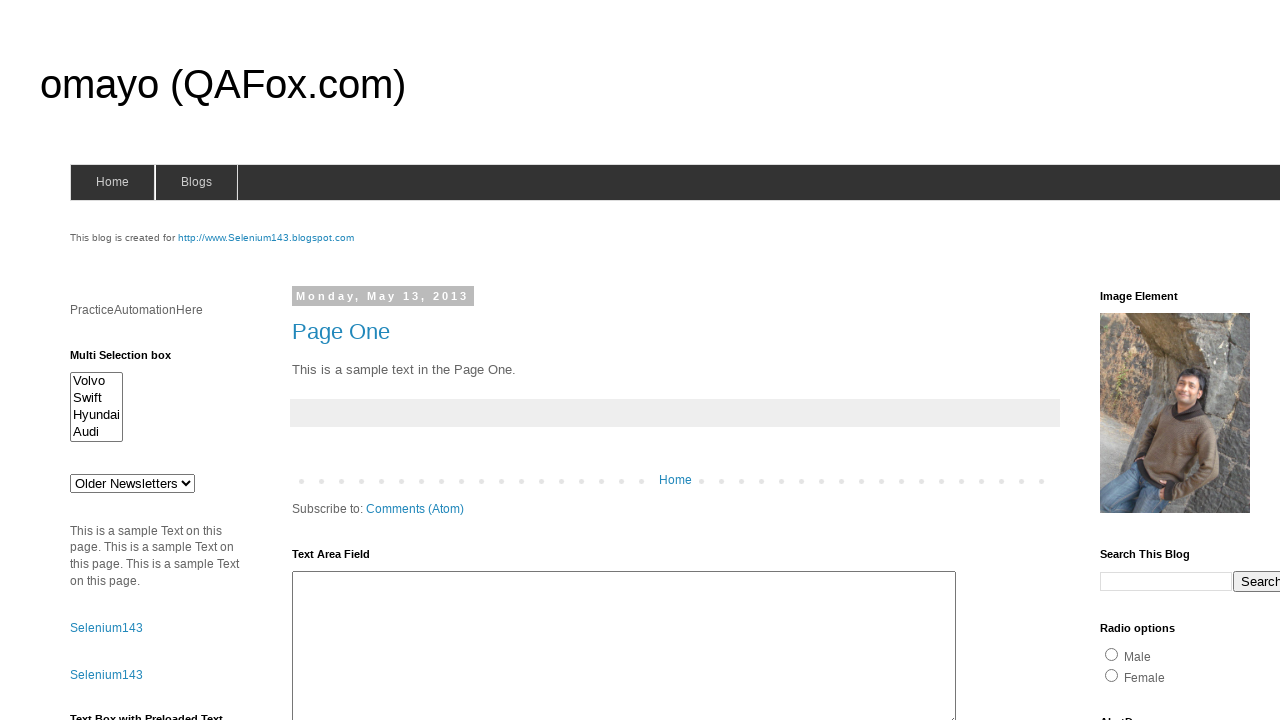

Clicked dynamically enabled checkbox at (56, 415) on xpath=//input[@id='dte']
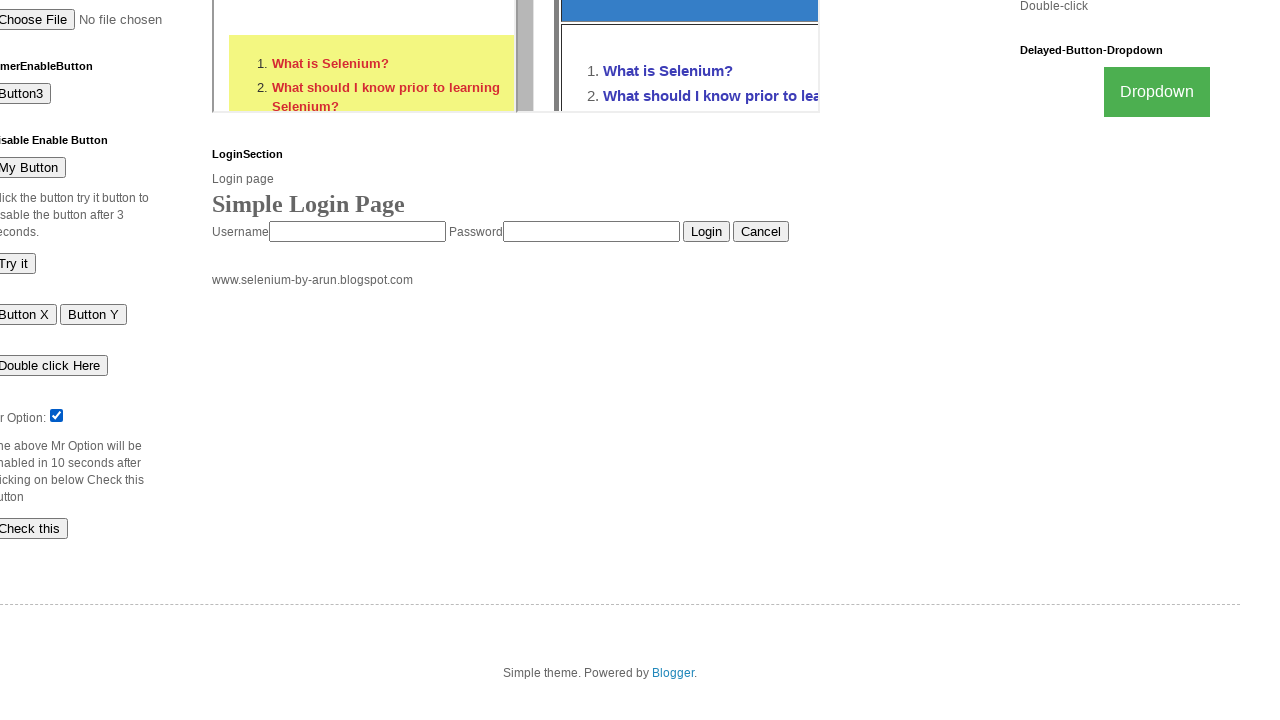

Verified checkbox is visible
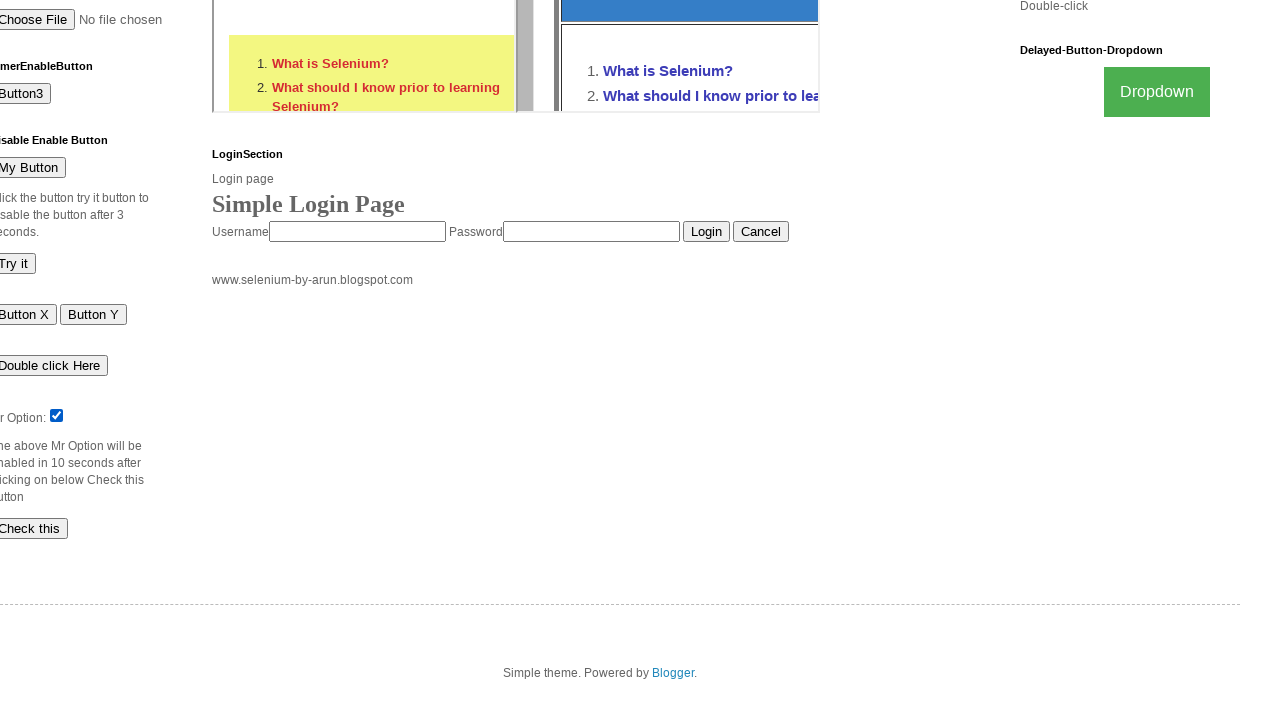

Verified checkbox is checked
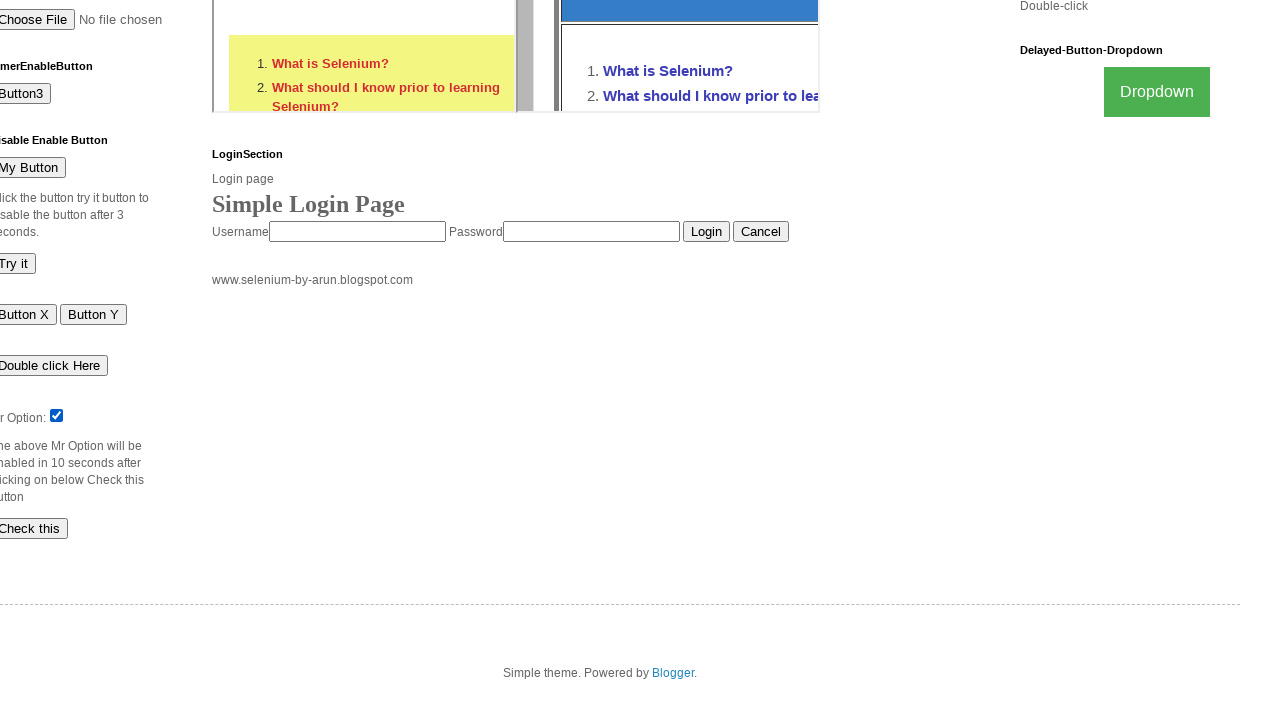

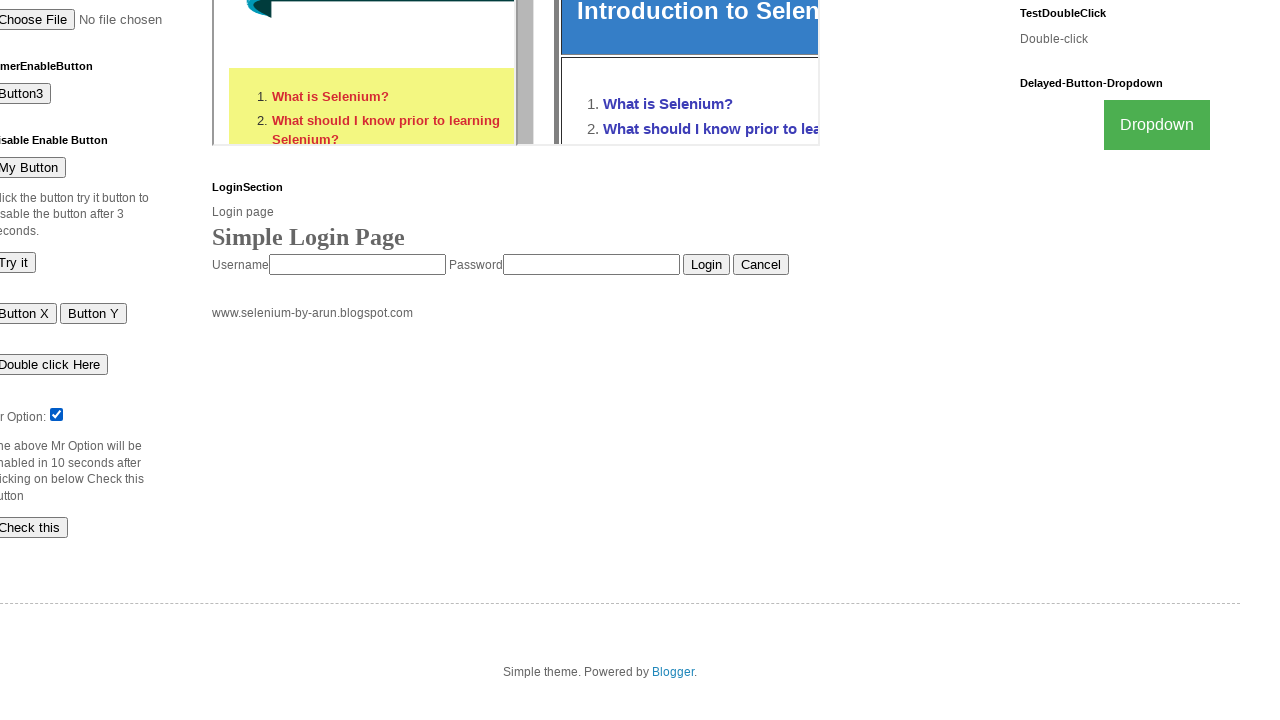